Tests that clicking the adder button and immediately trying to find the new element fails (demonstrating need for waits)

Starting URL: https://www.selenium.dev/selenium/web/dynamic.html

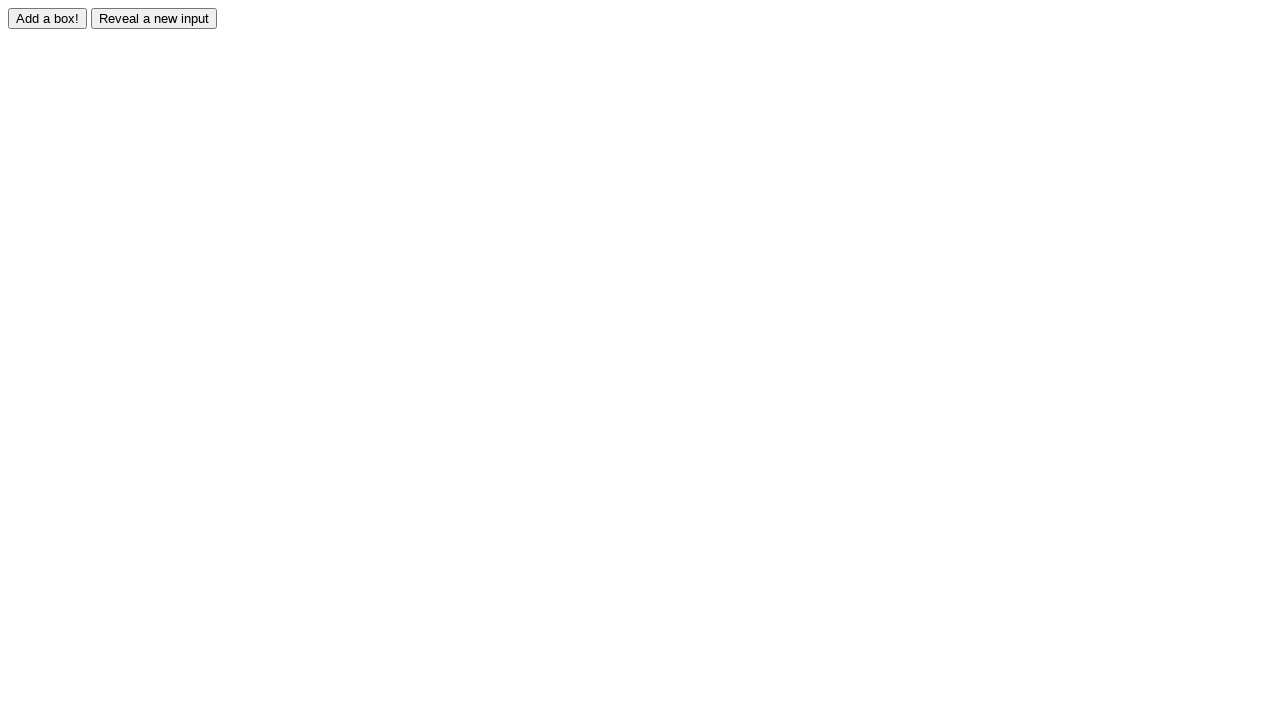

Navigated to dynamic element test page
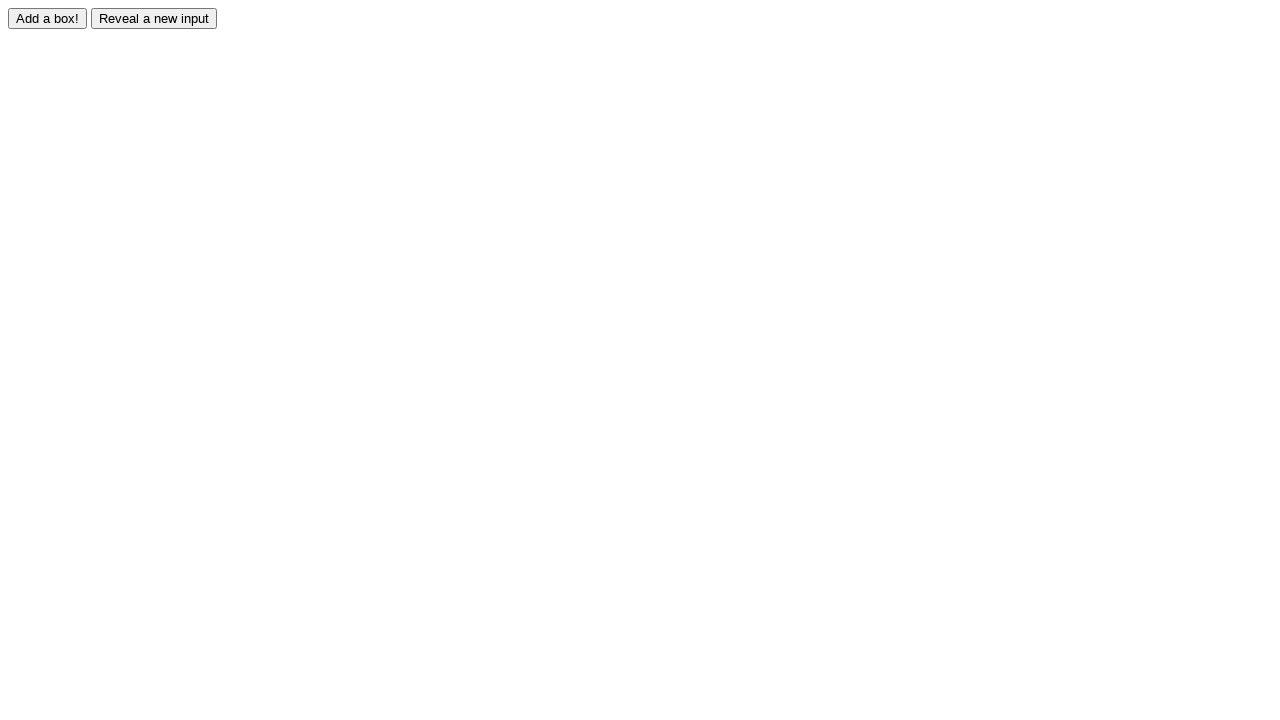

Clicked the adder button at (48, 18) on #adder
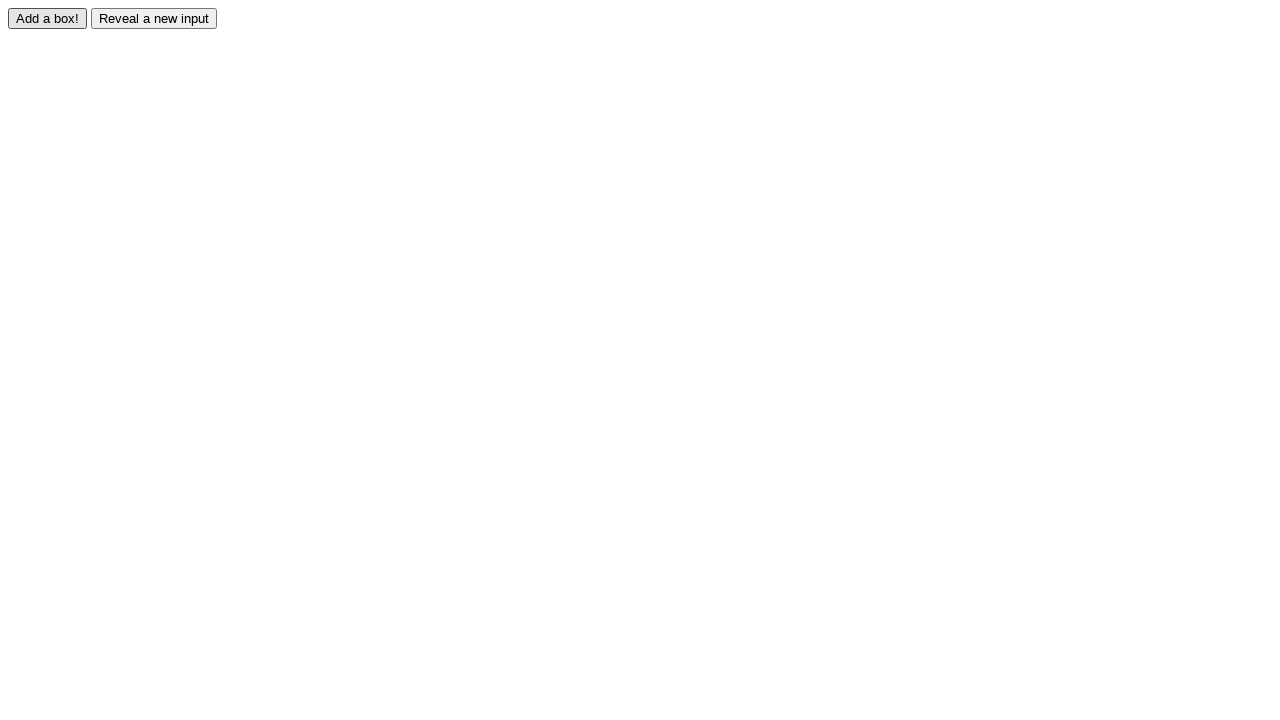

Located new element #box0 without waiting
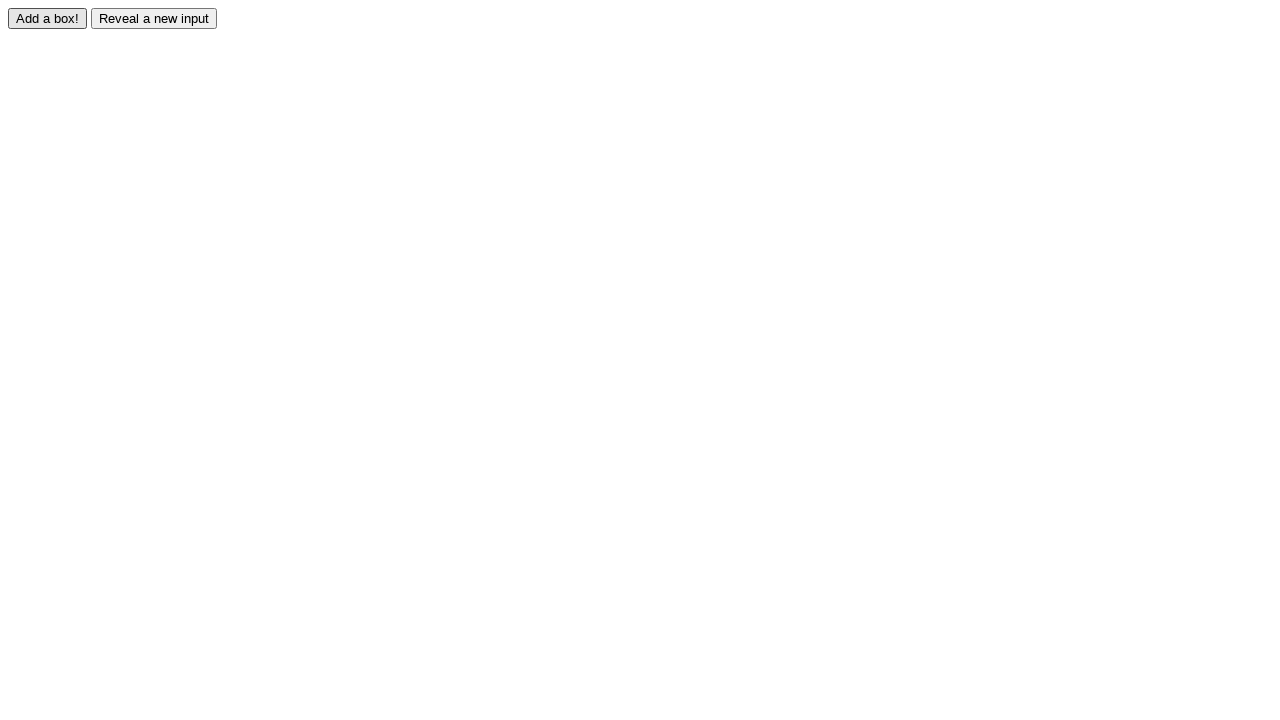

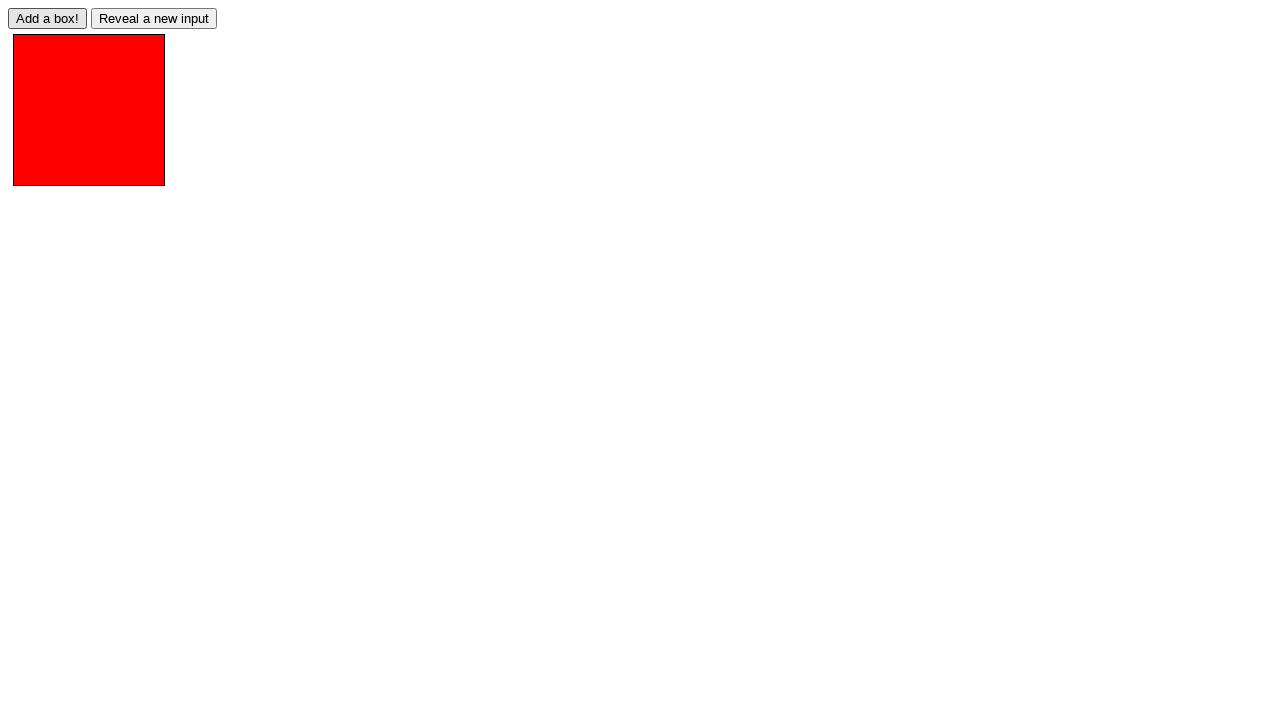